Tests right-click context menu functionality by performing a right-click action on a button, selecting 'Copy' from the context menu, and handling the resulting alert

Starting URL: https://swisnl.github.io/jQuery-contextMenu/demo.html

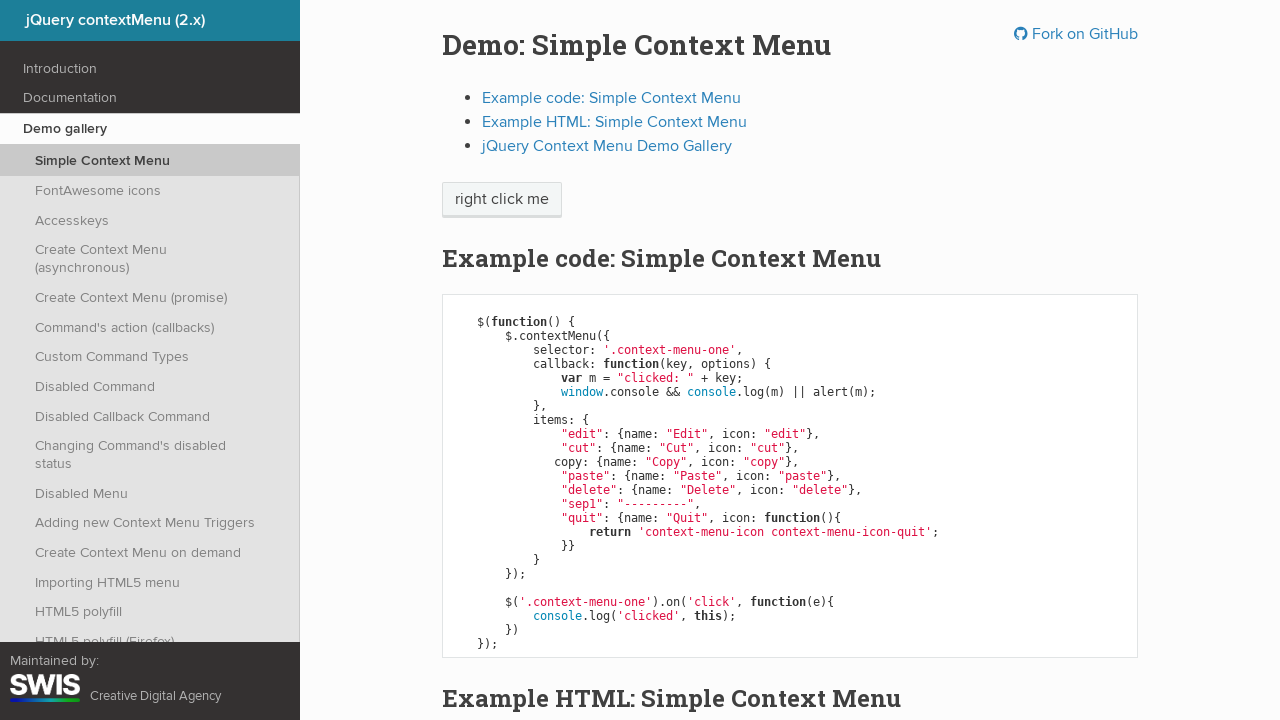

Located the context menu button element
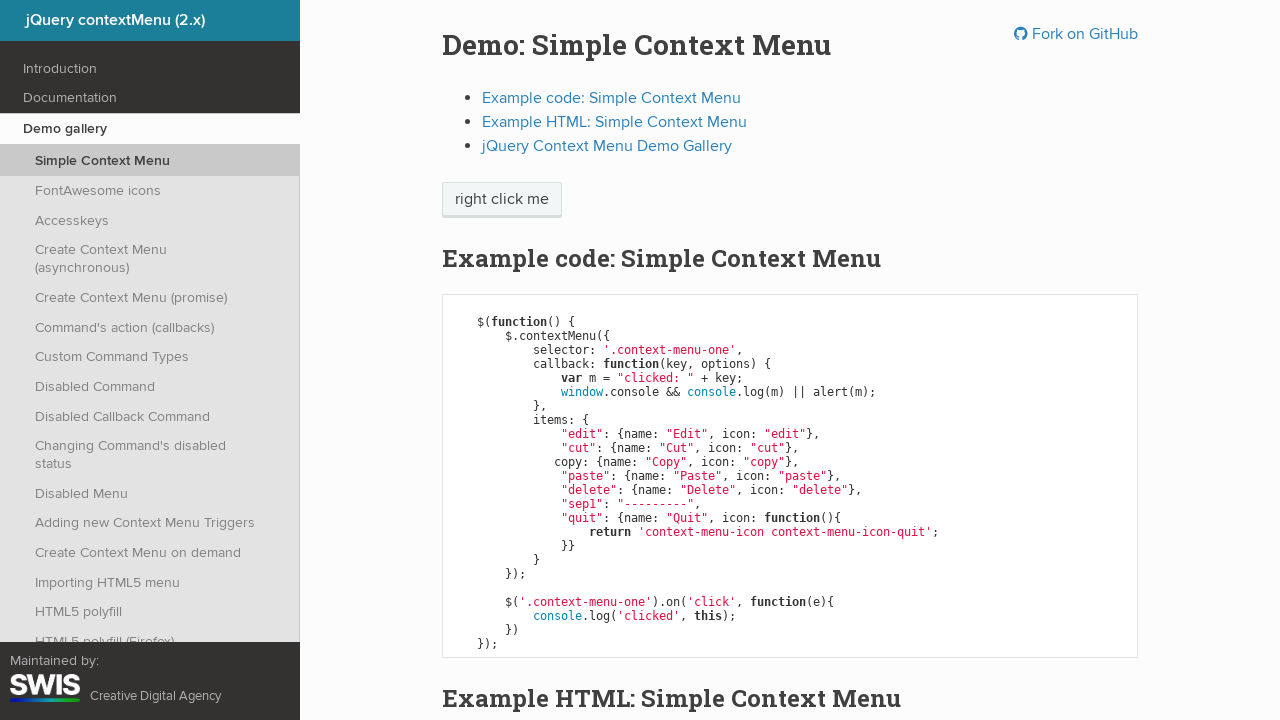

Performed right-click action on the button at (502, 200) on xpath=//span[@class='context-menu-one btn btn-neutral']
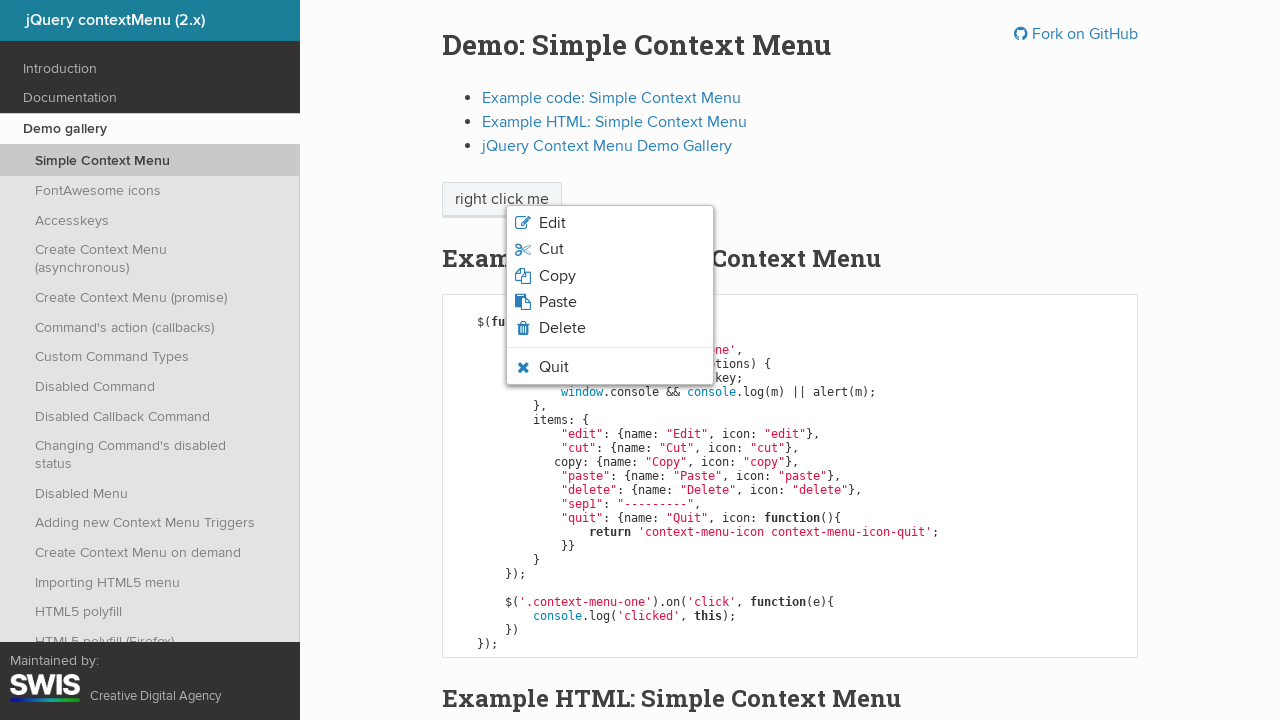

Clicked 'Copy' option from context menu at (557, 276) on xpath=//span[text()='Copy']
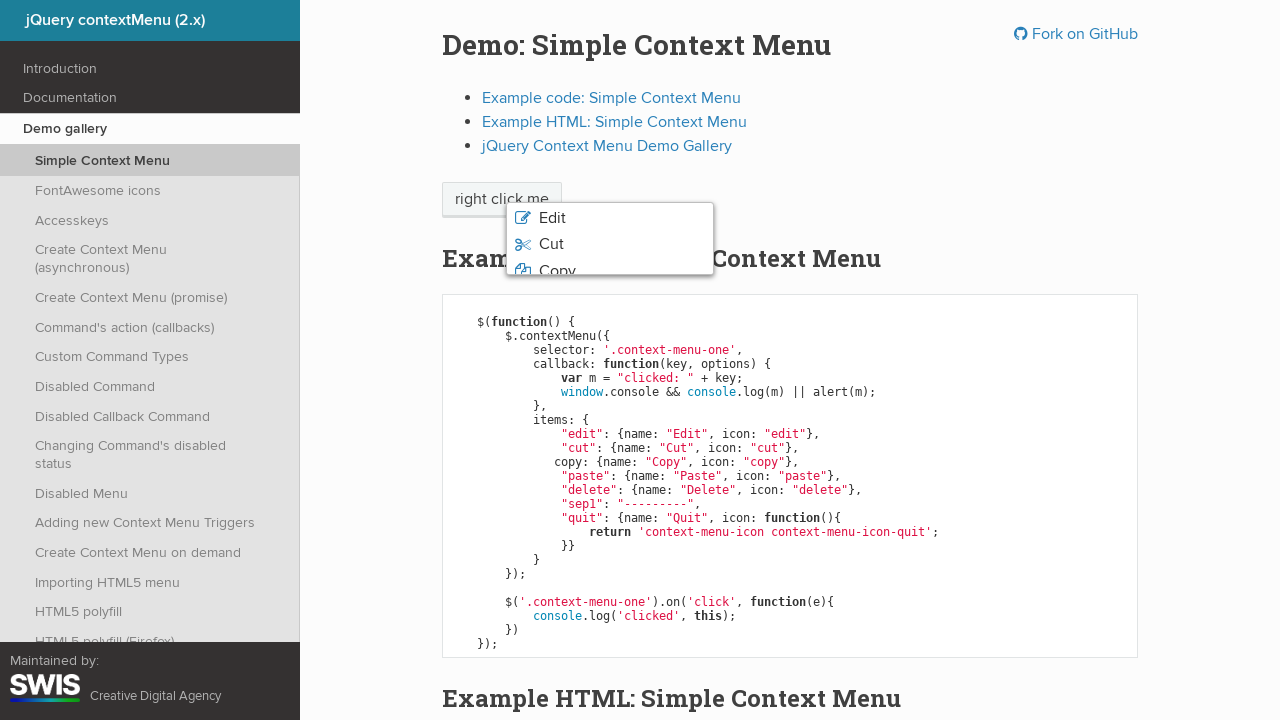

Set up dialog handler to accept alerts
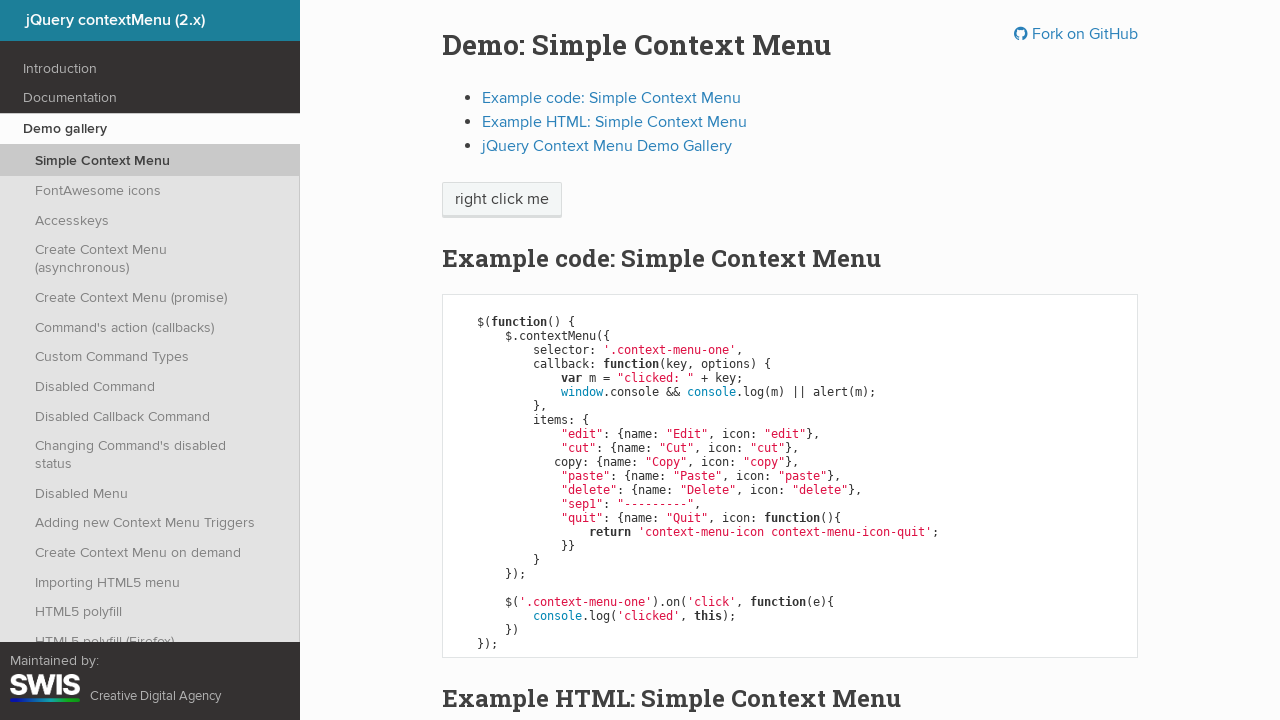

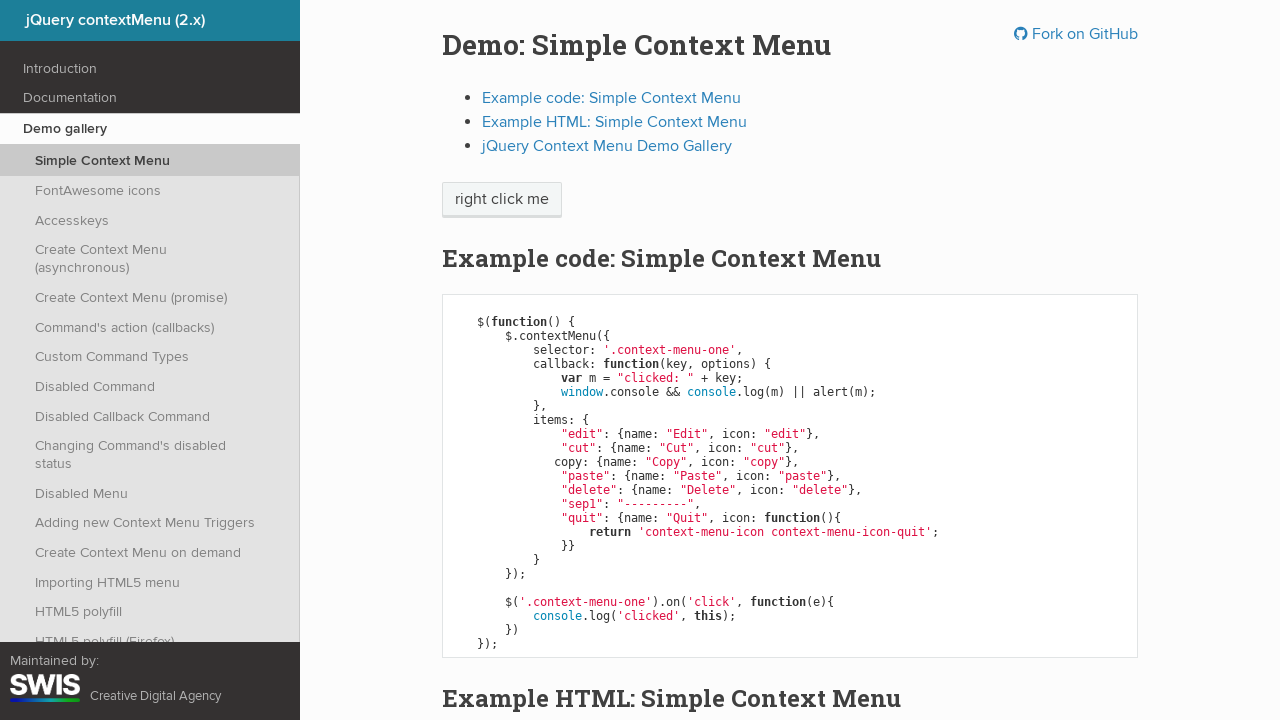